Tests a web form by filling in text input, password, textarea, selecting a radio button, and submitting the form

Starting URL: https://bonigarcia.dev/selenium-webdriver-java/web-form.html

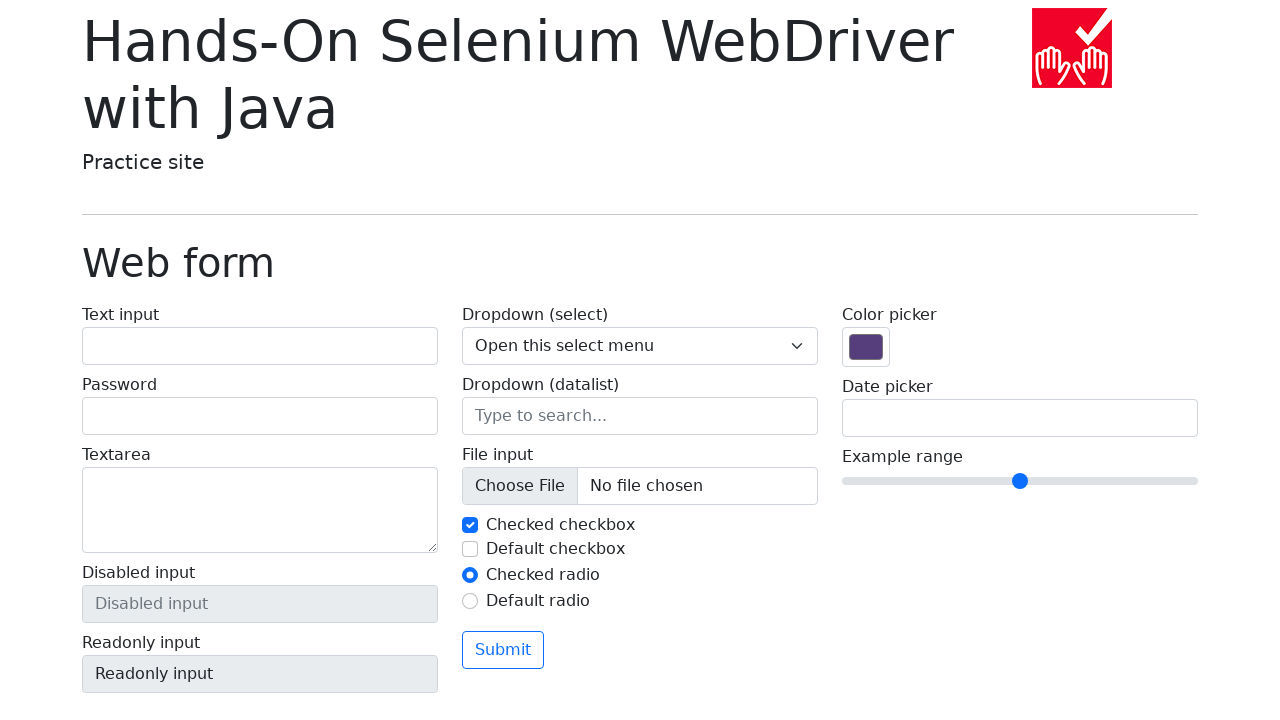

Filled text input field with 'Denis N' on #my-text-id
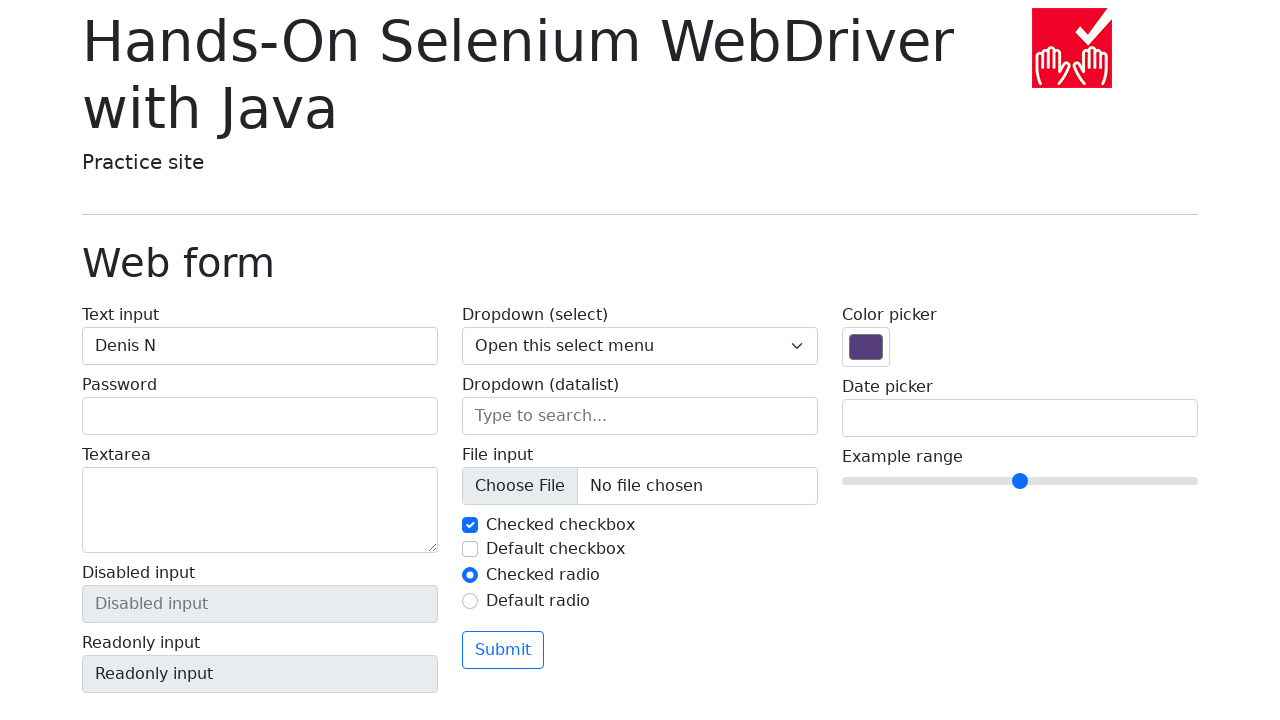

Filled password field with '123456' on input[name='my-password']
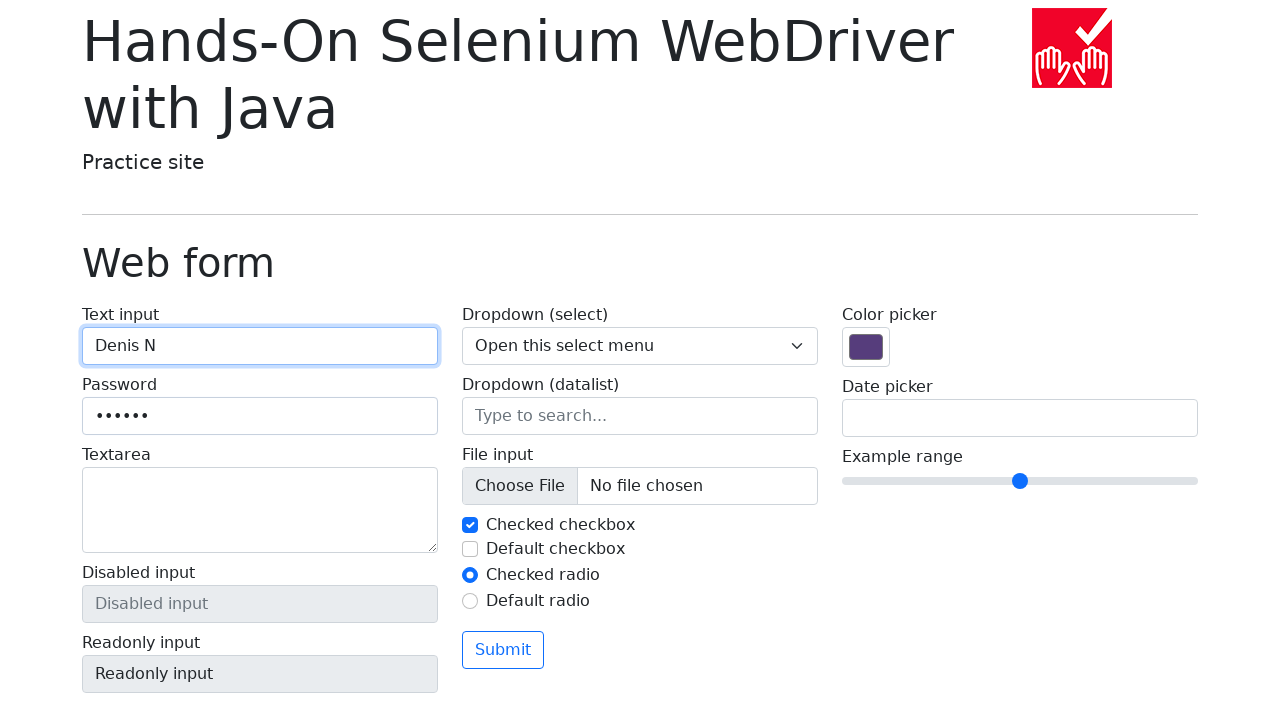

Filled textarea field with 'This is a text' on textarea[name='my-textarea']
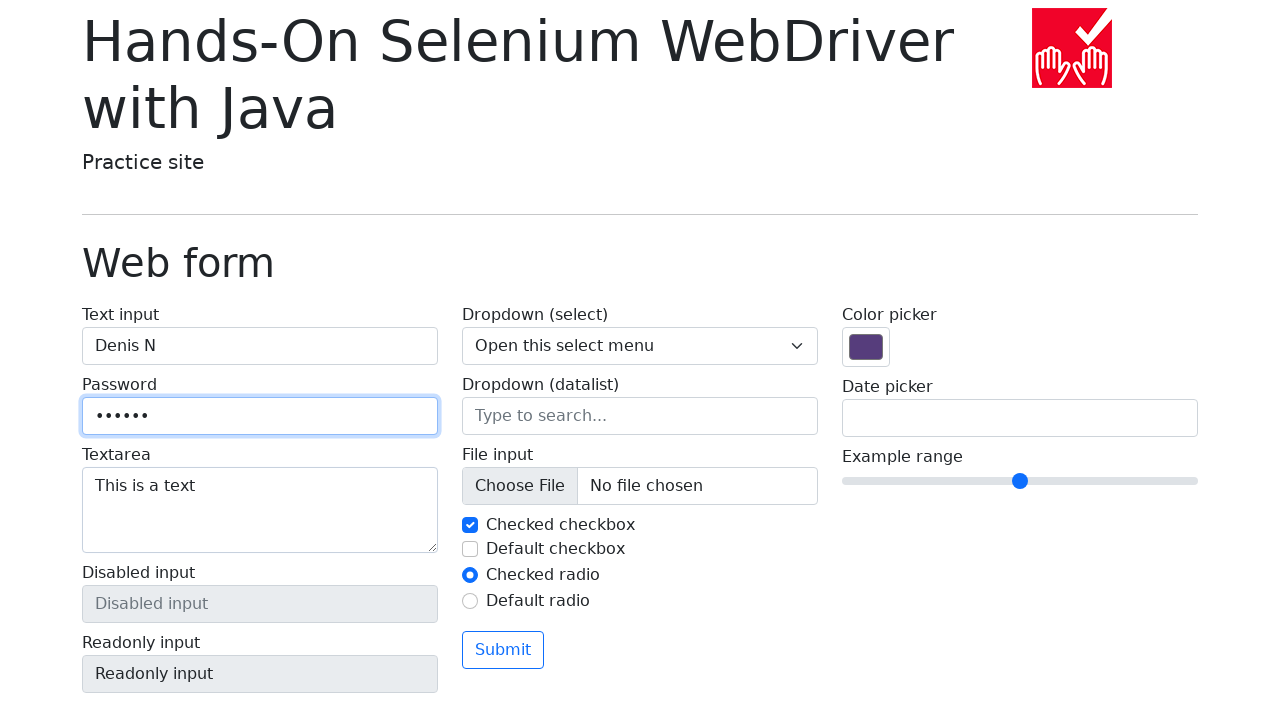

Selected radio button option 2 at (470, 601) on #my-radio-2
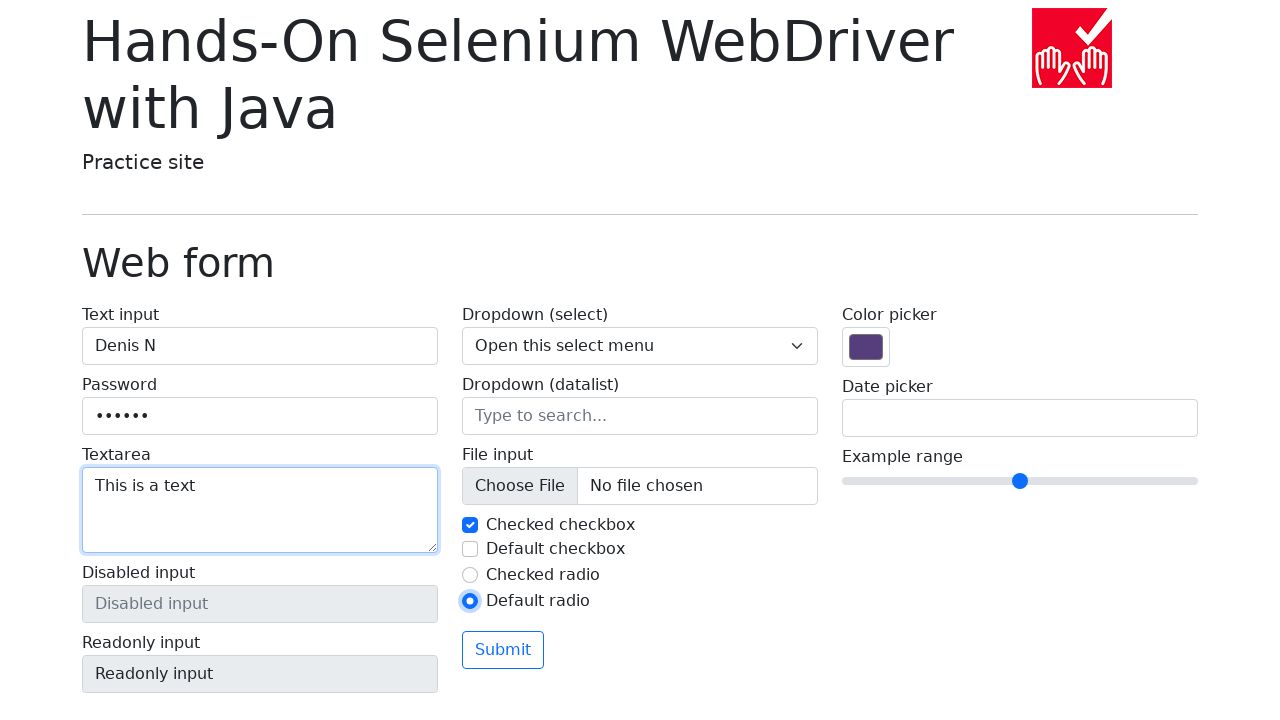

Clicked submit button to submit form at (503, 650) on .btn.btn-outline-primary.mt-3
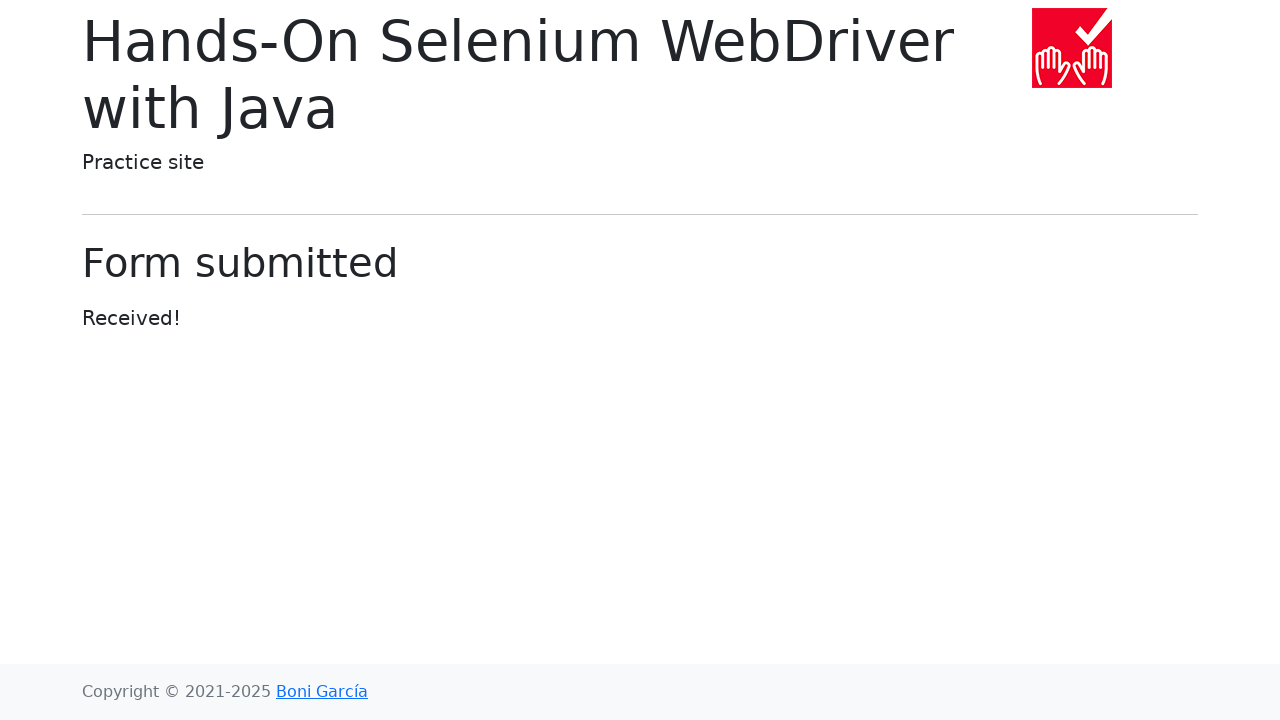

Form submission confirmed - navigated to success page
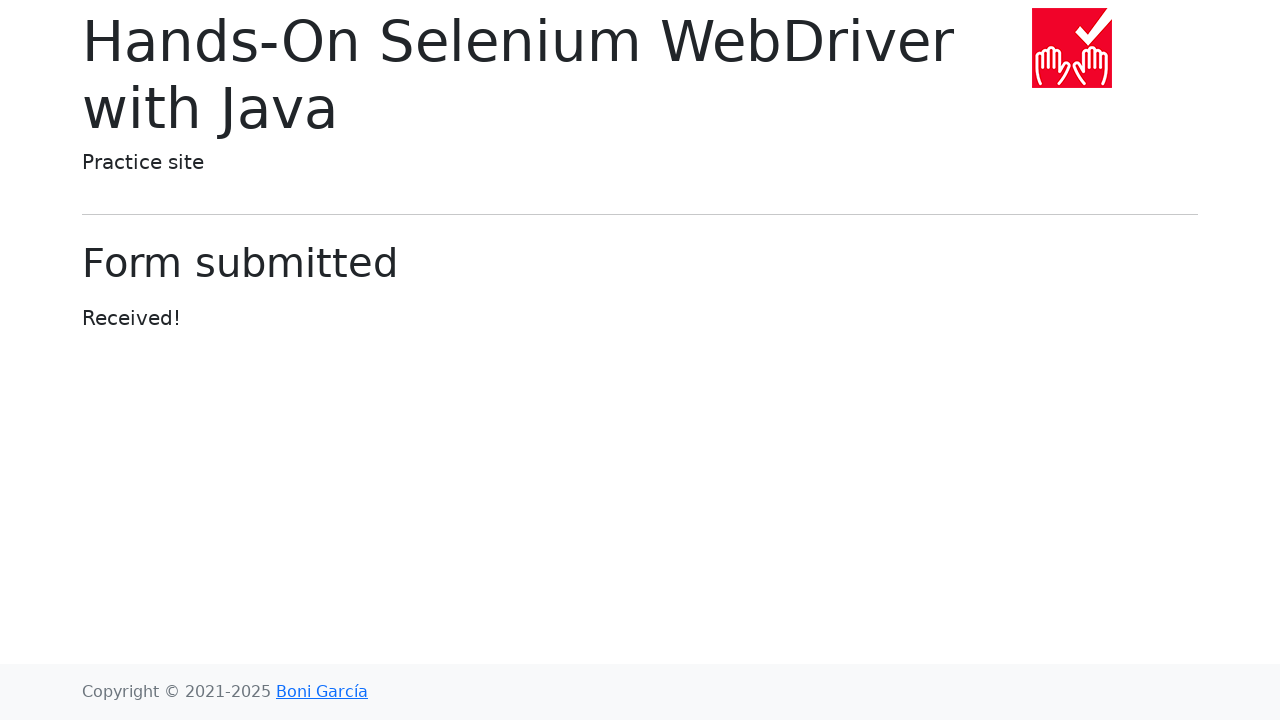

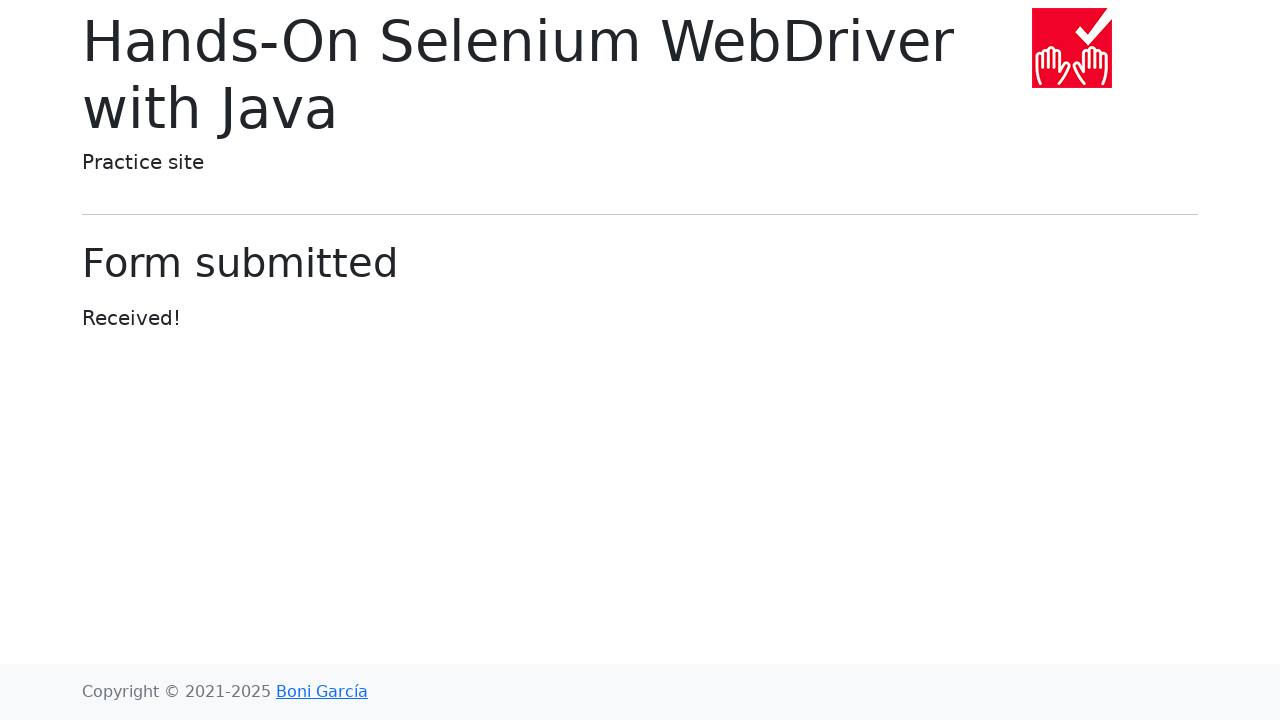